Tests JavaScript prompt alert functionality by triggering a prompt, entering text input, and accepting the alert

Starting URL: https://the-internet.herokuapp.com/javascript_alerts

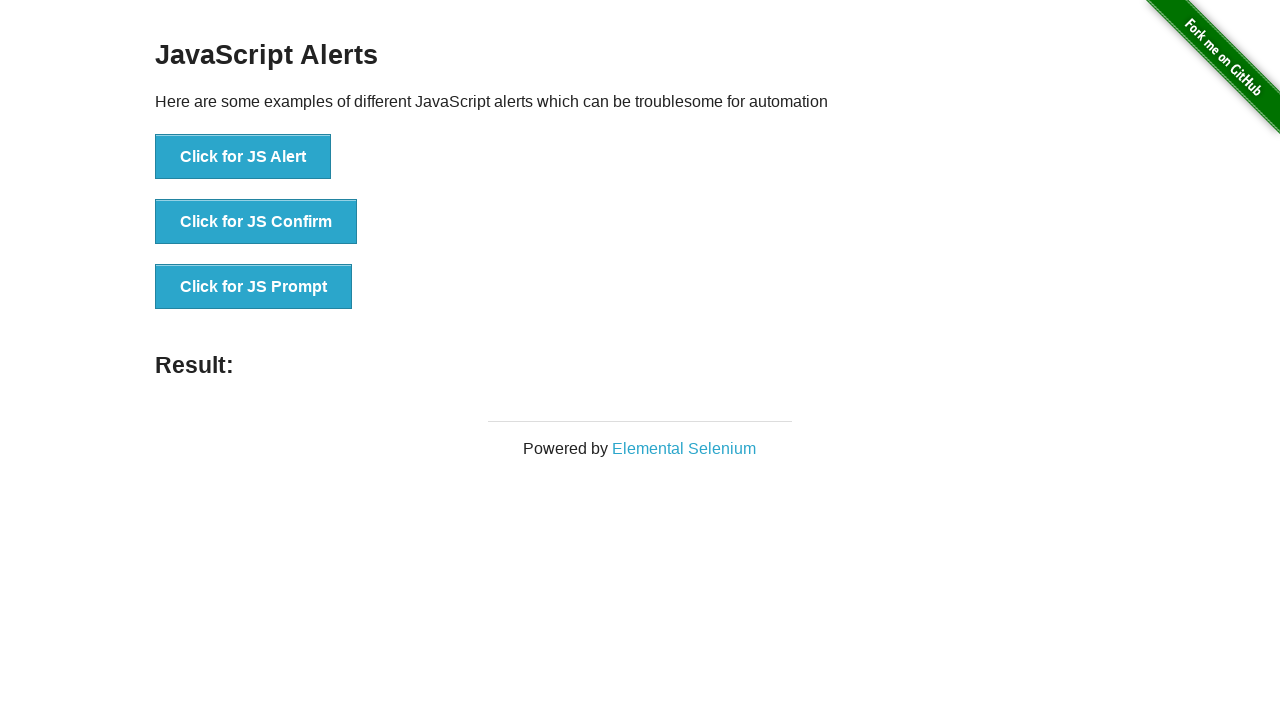

Clicked button to trigger JavaScript prompt alert at (254, 287) on xpath=//button[@onclick='jsPrompt()']
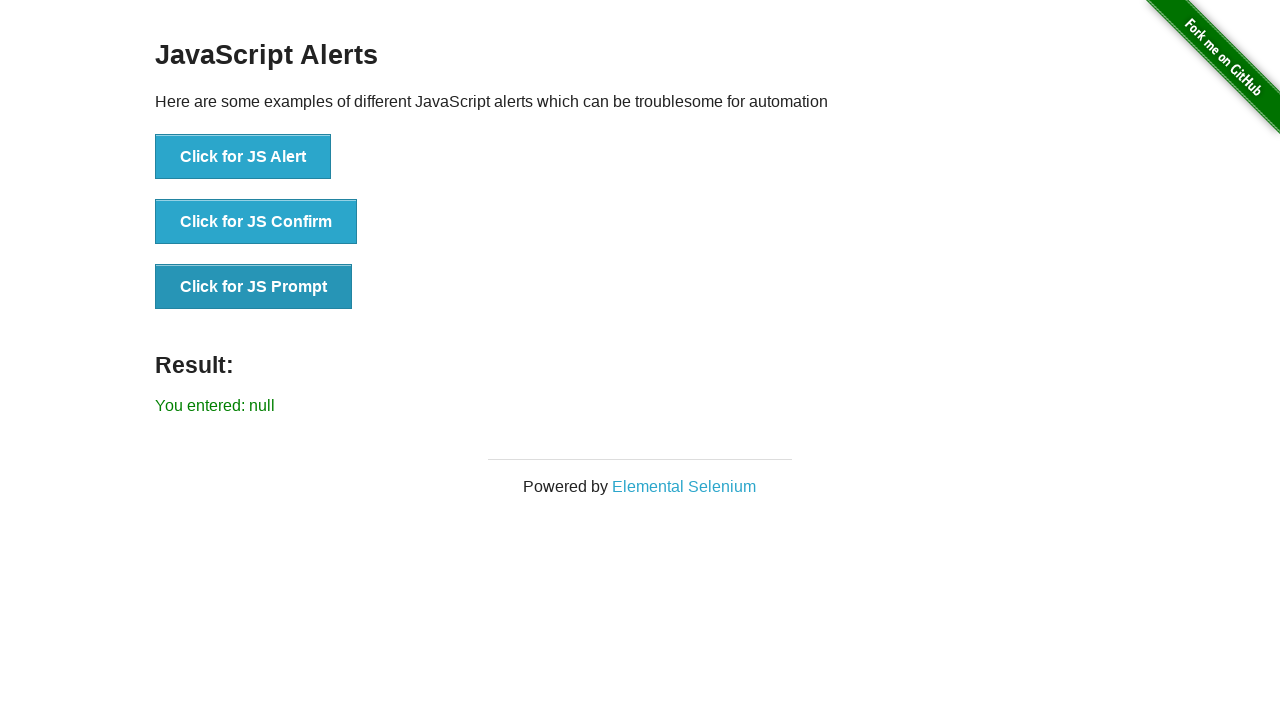

Set up dialog handler to accept prompt with text input 'This is input in alert'
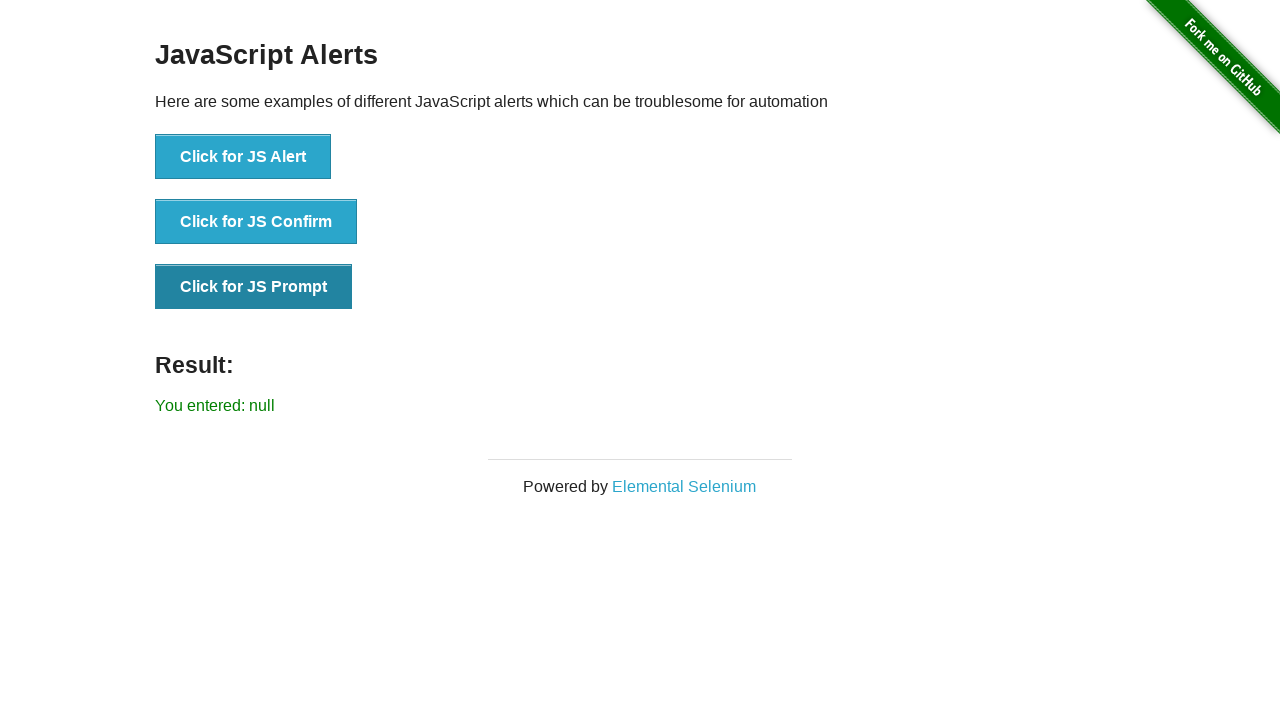

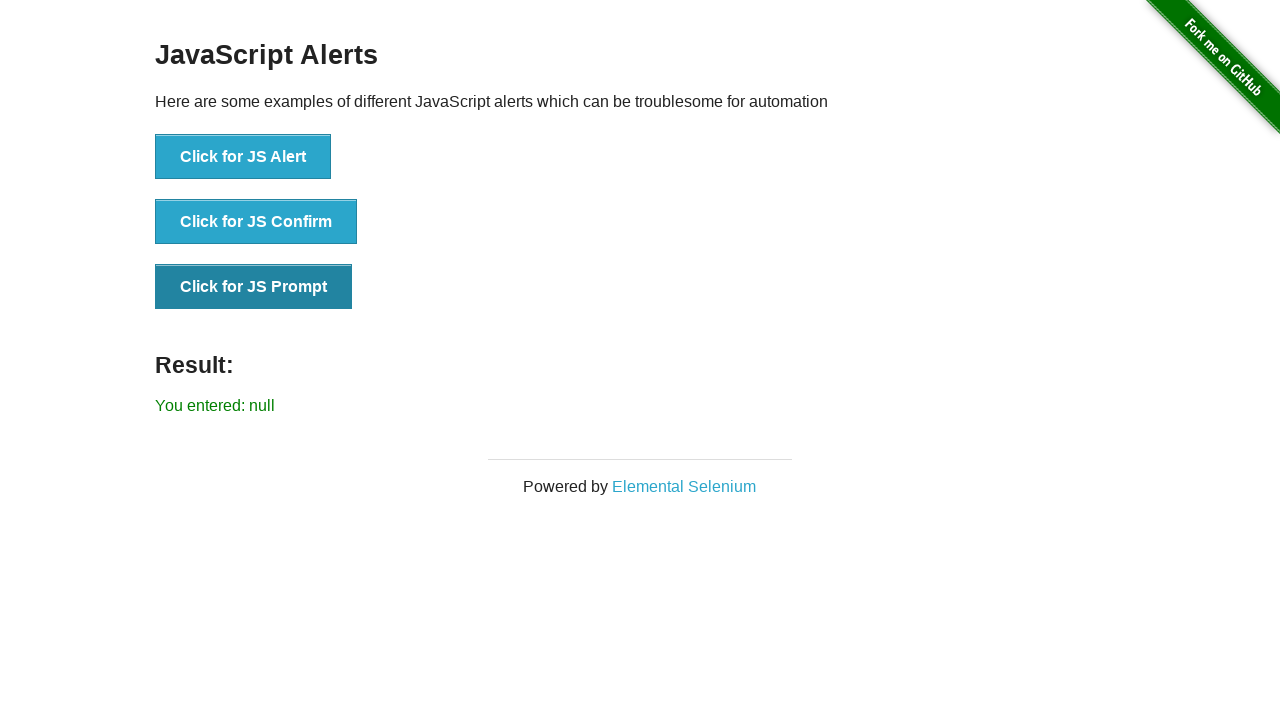